Tests dynamic button functionality by waiting for it to become clickable and verifying the success message

Starting URL: http://suninjuly.github.io/wait2.html

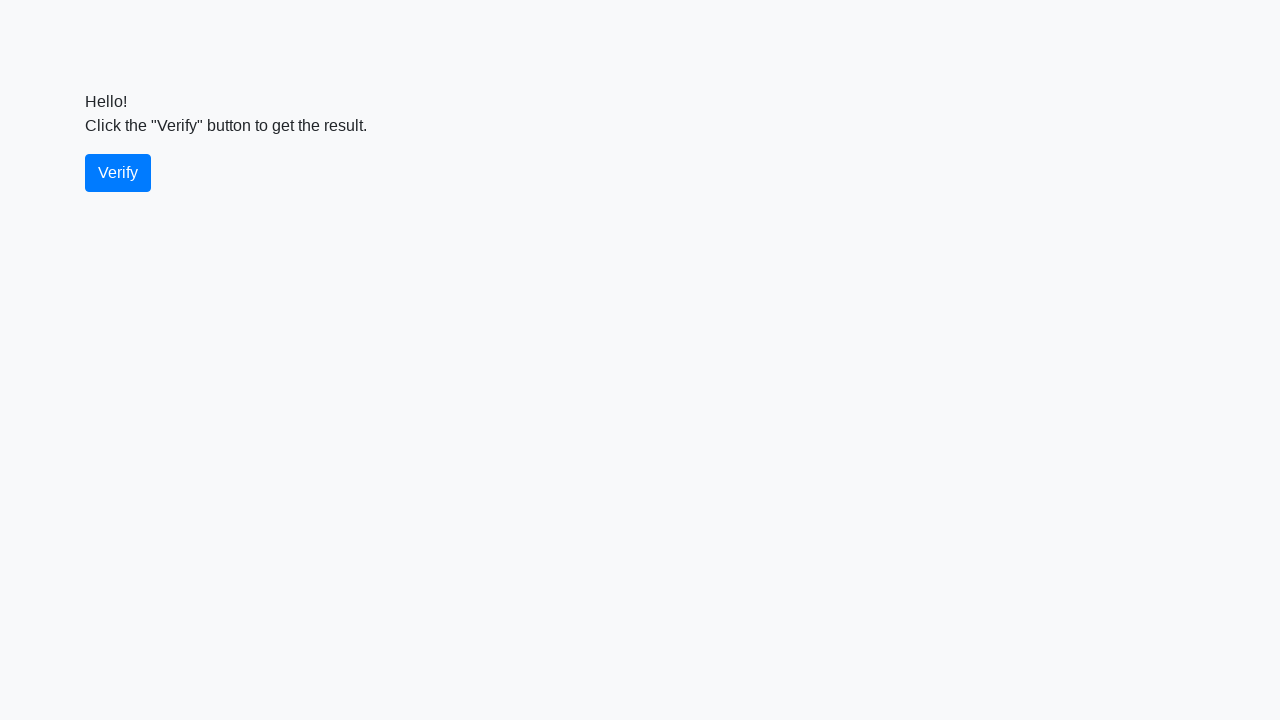

Waited for dynamic button to become clickable and visible
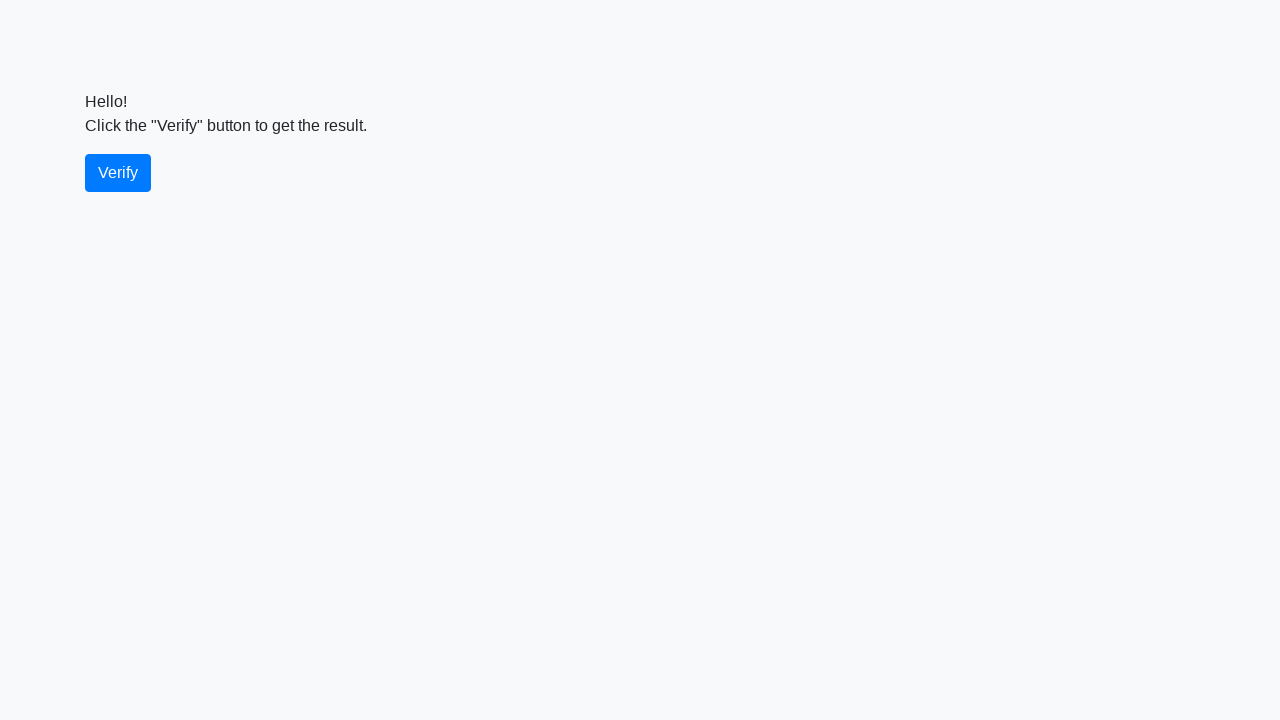

Clicked the dynamic button at (118, 173) on #verify
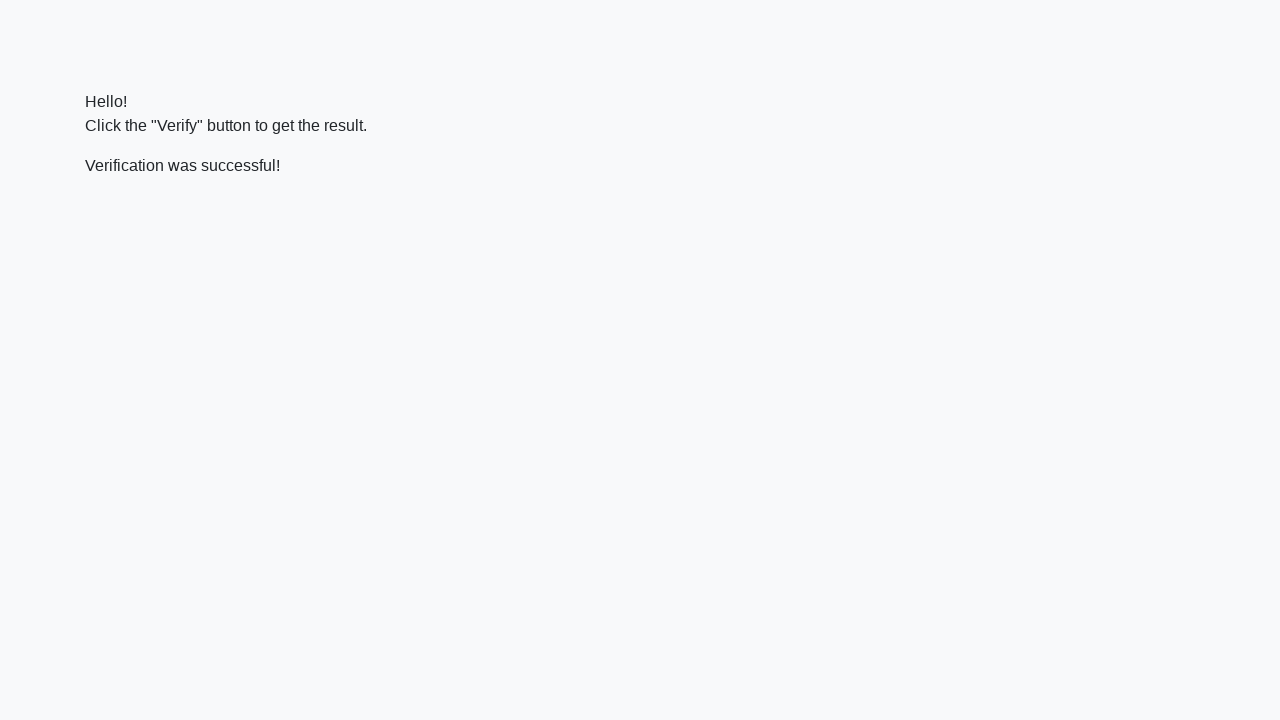

Success message element appeared
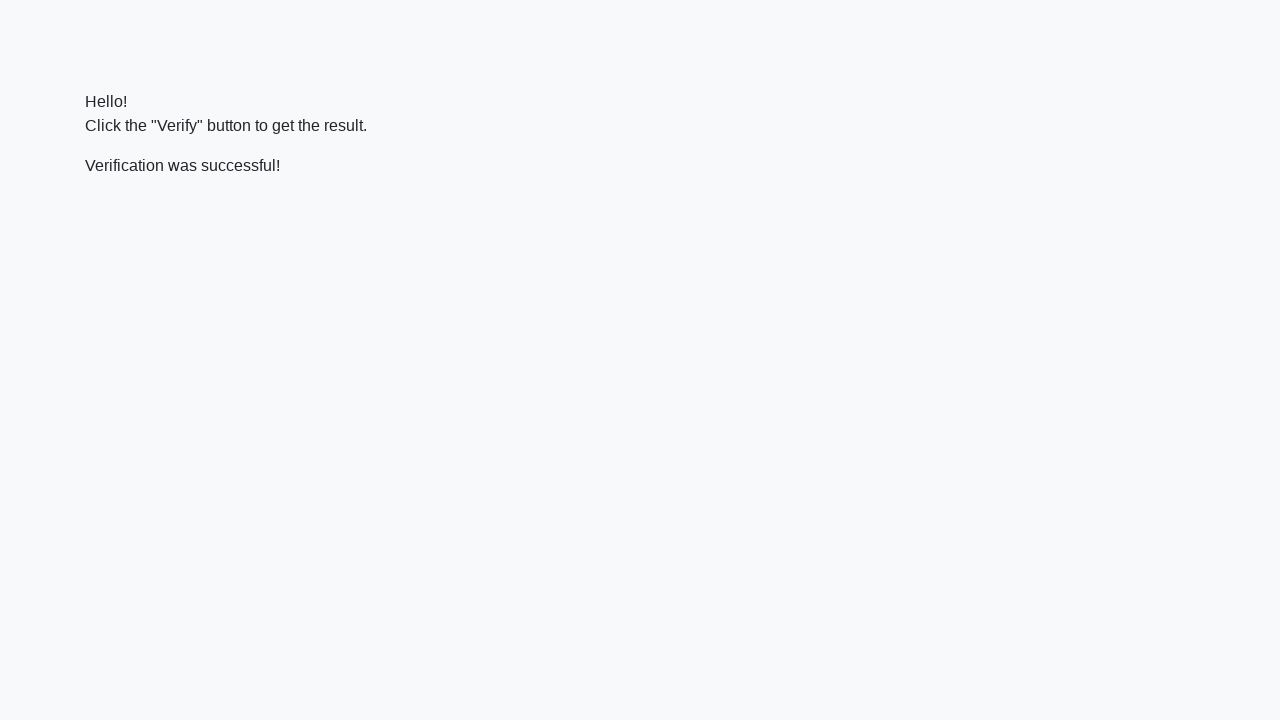

Retrieved success message text: 'Verification was successful!'
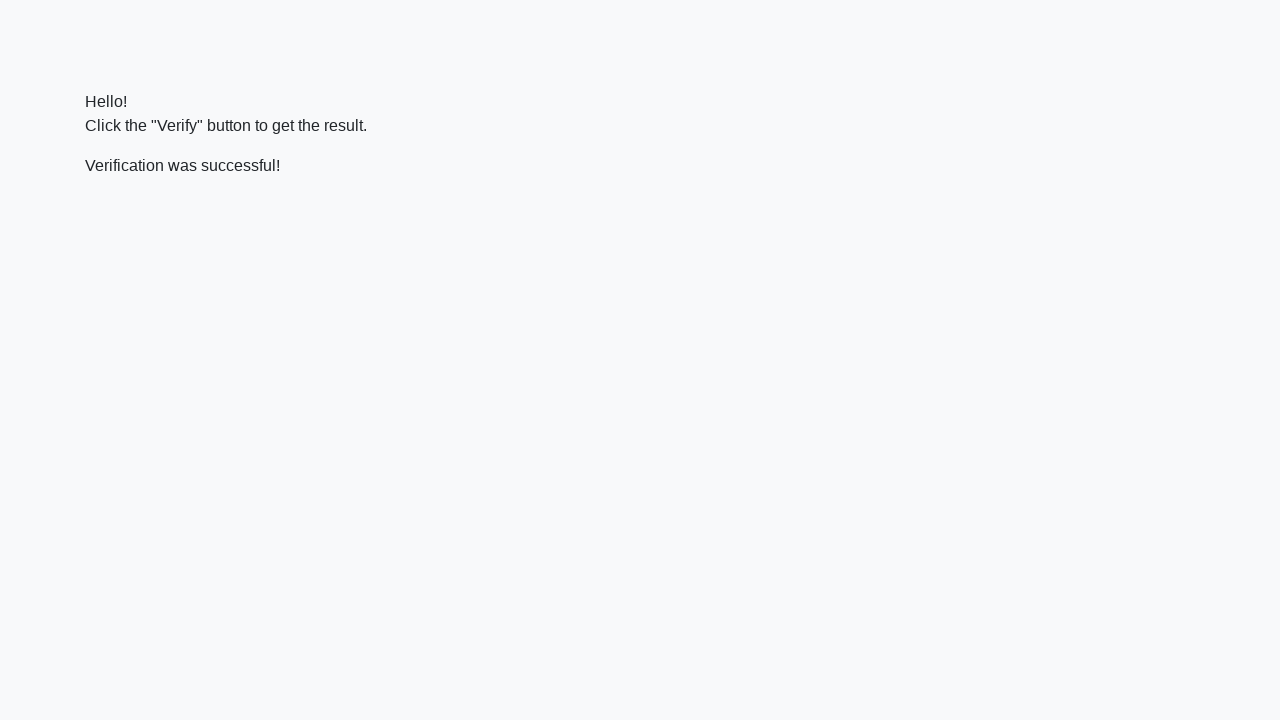

Verified that success message contains 'successful'
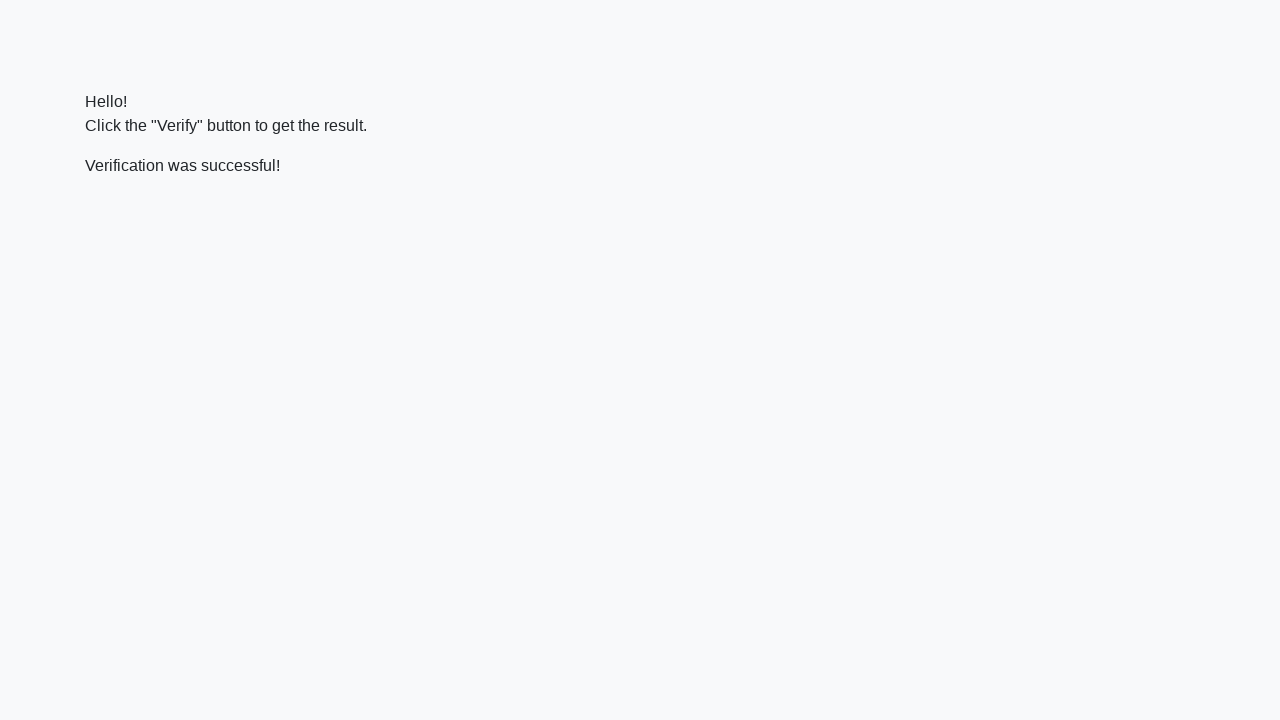

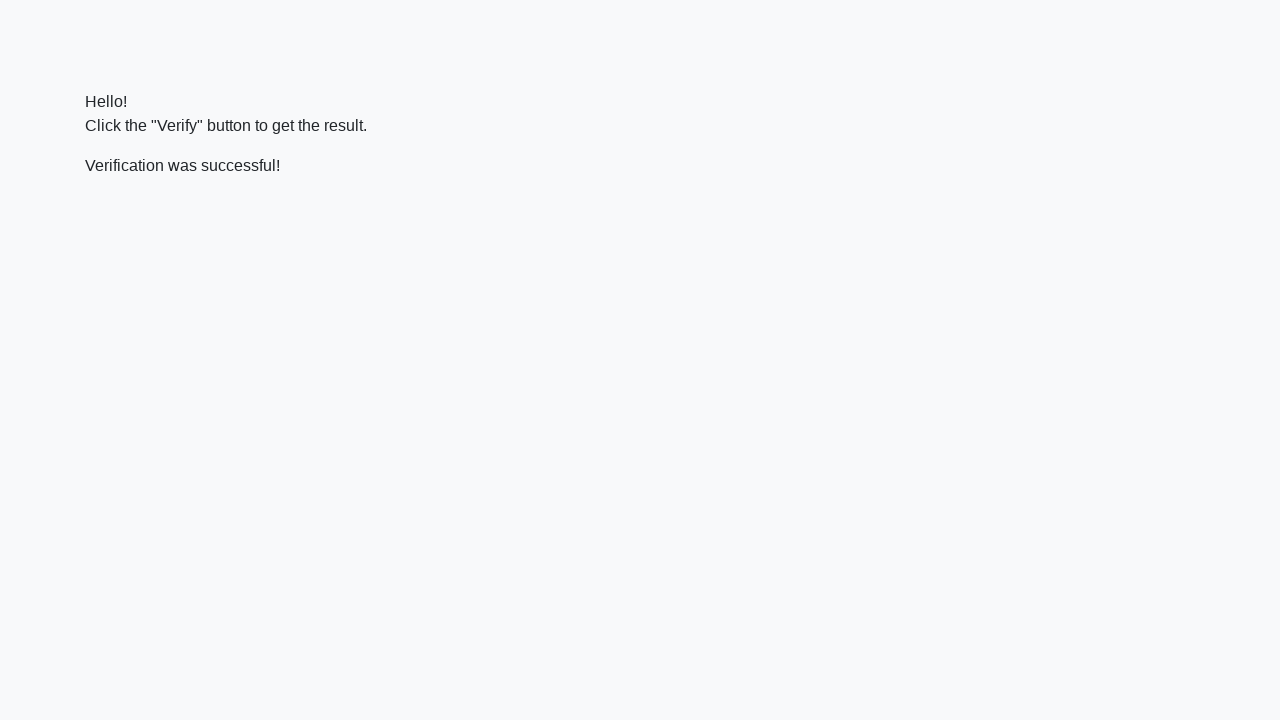